Tests that submitting login form with both username and password fields empty shows the "Username is required" error message

Starting URL: https://www.saucedemo.com/

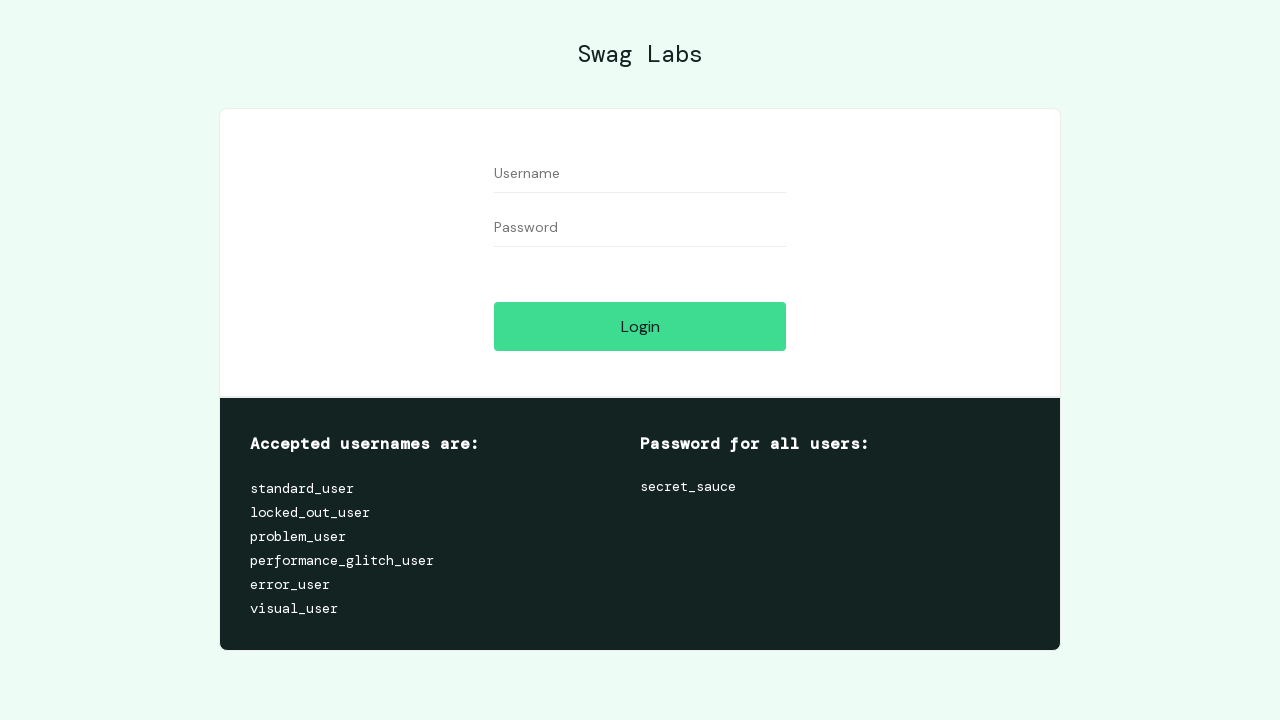

Left username field empty on #user-name
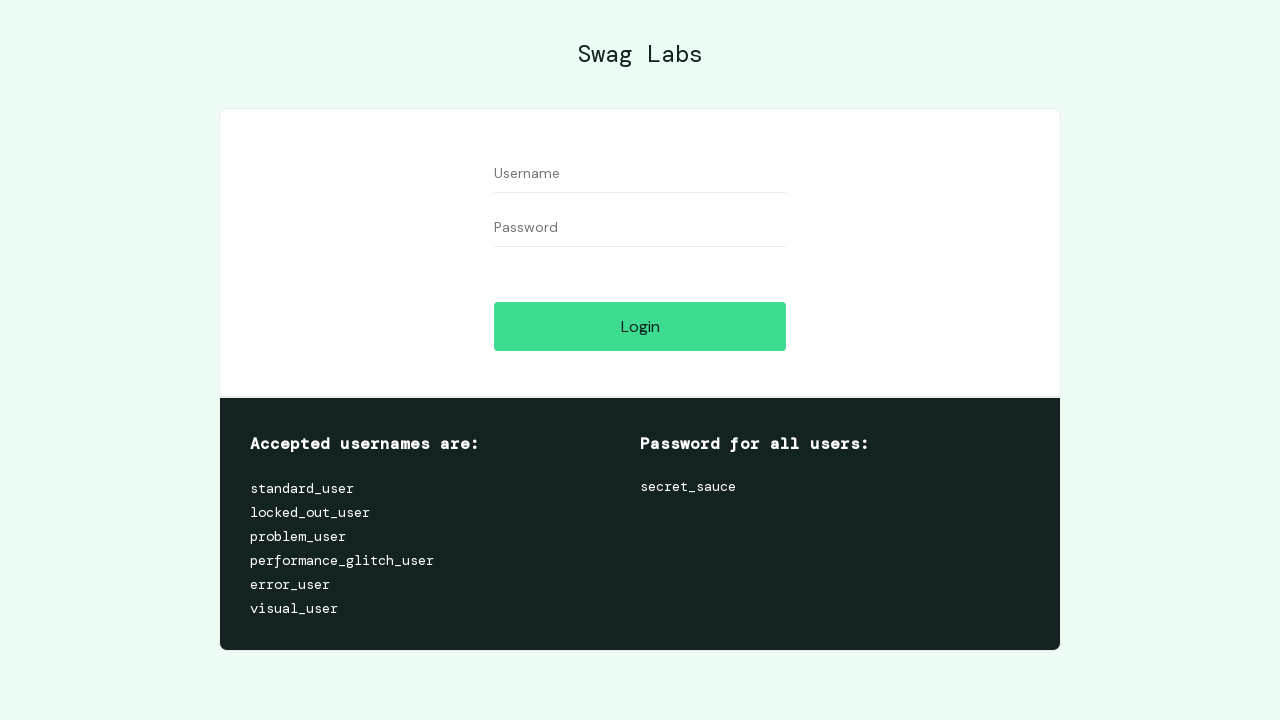

Left password field empty on #password
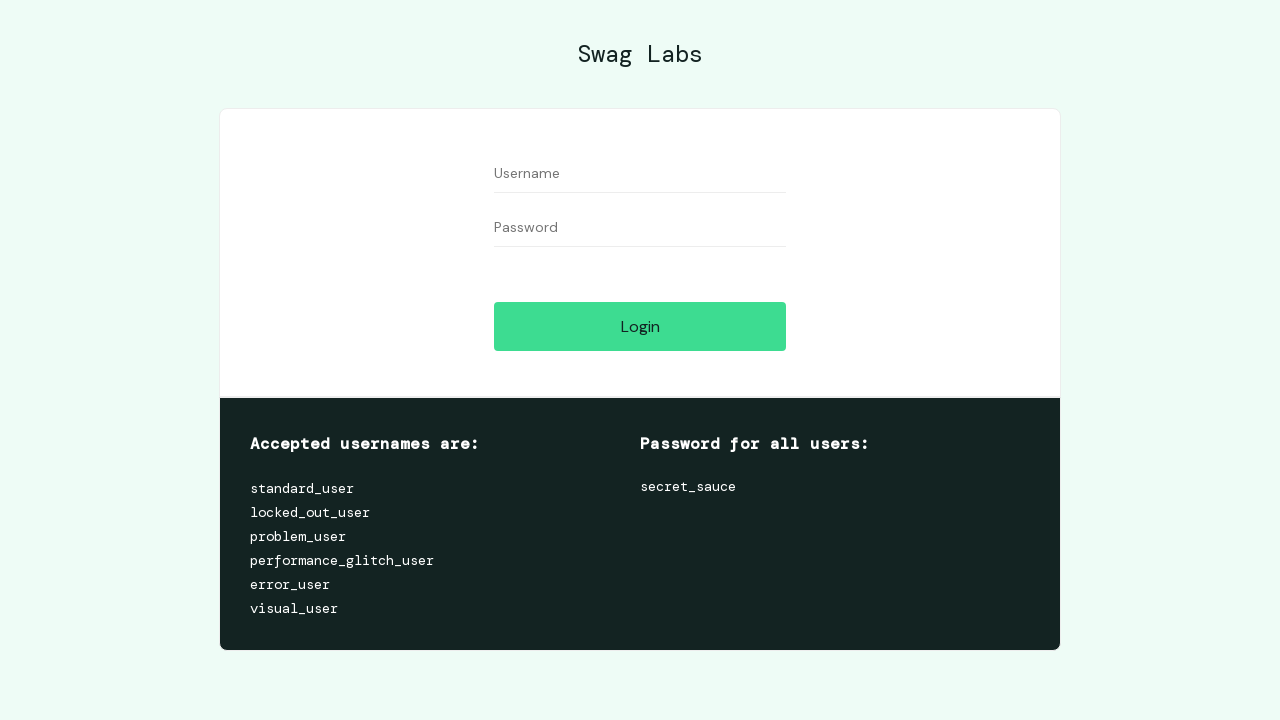

Clicked login button with empty credentials at (640, 326) on #login-button
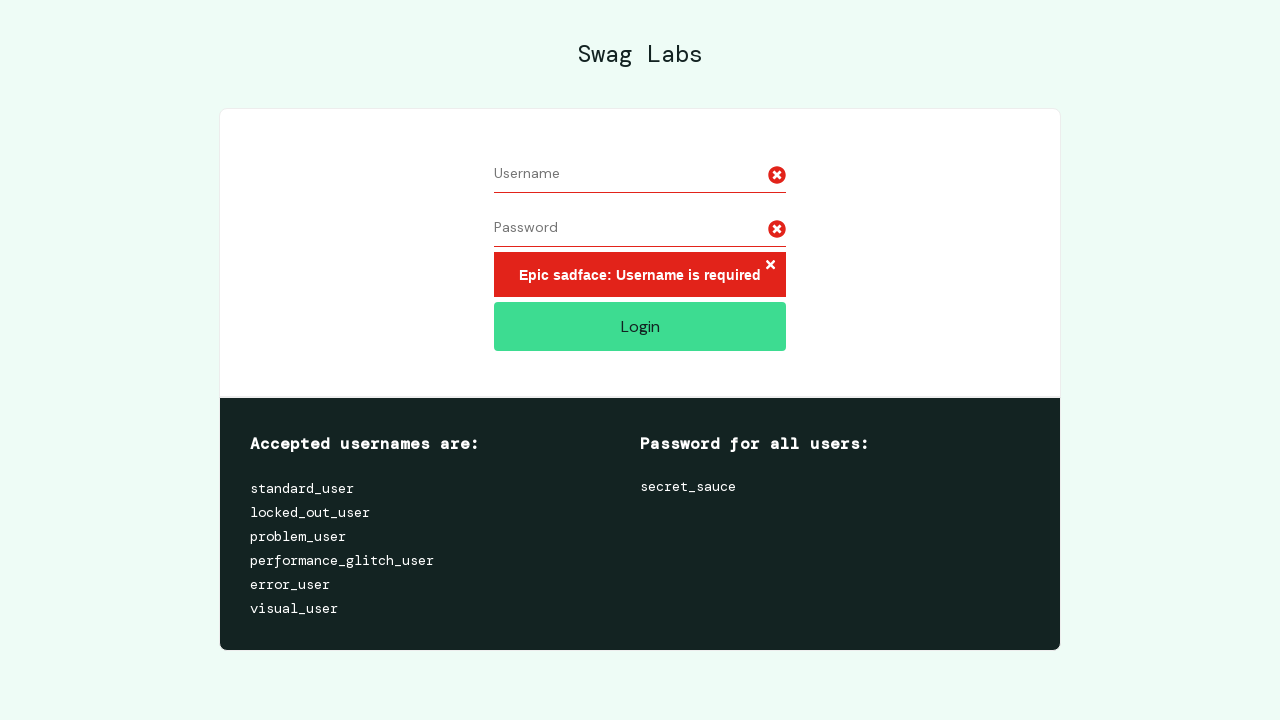

Error message appeared on form
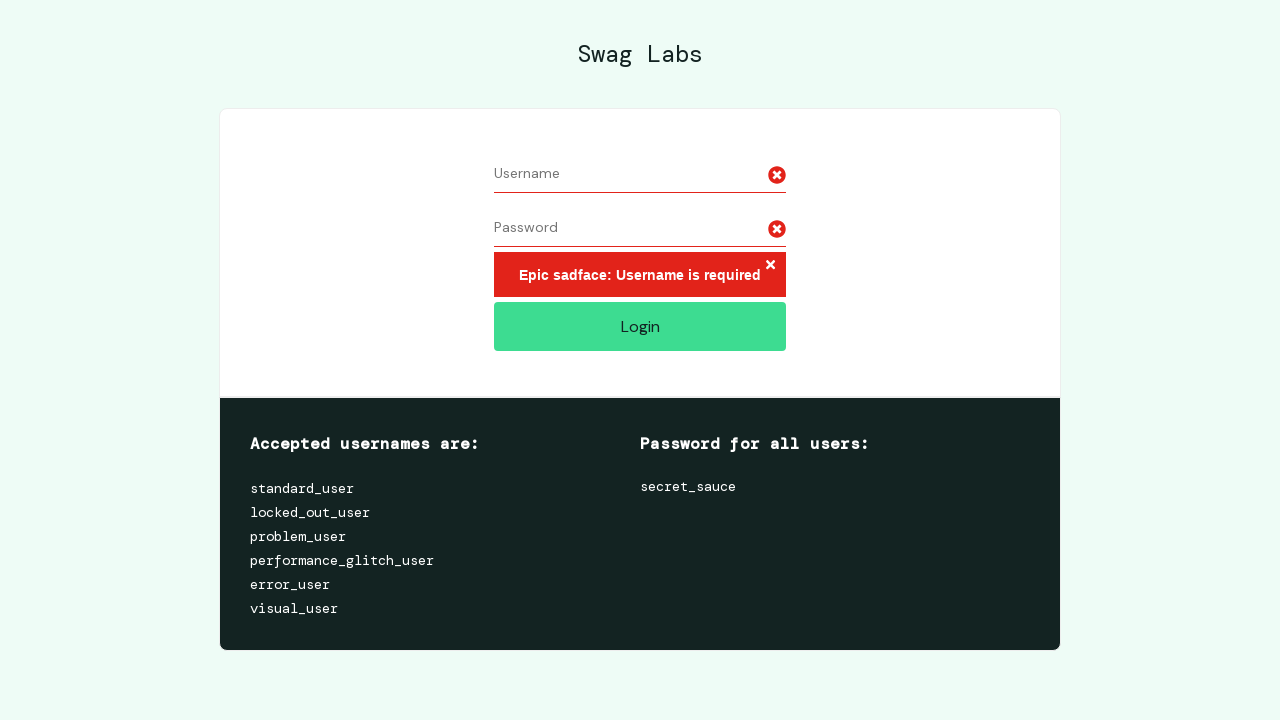

Located error message element
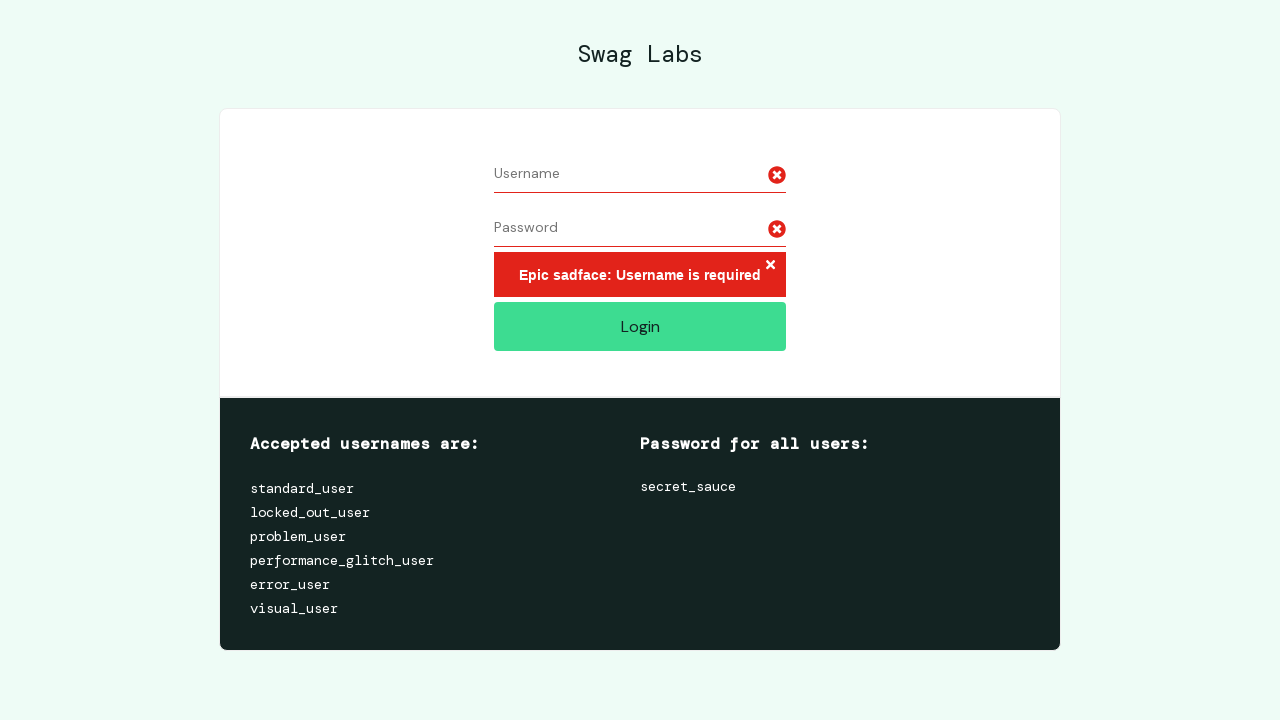

Verified error message displays 'Epic sadface: Username is required'
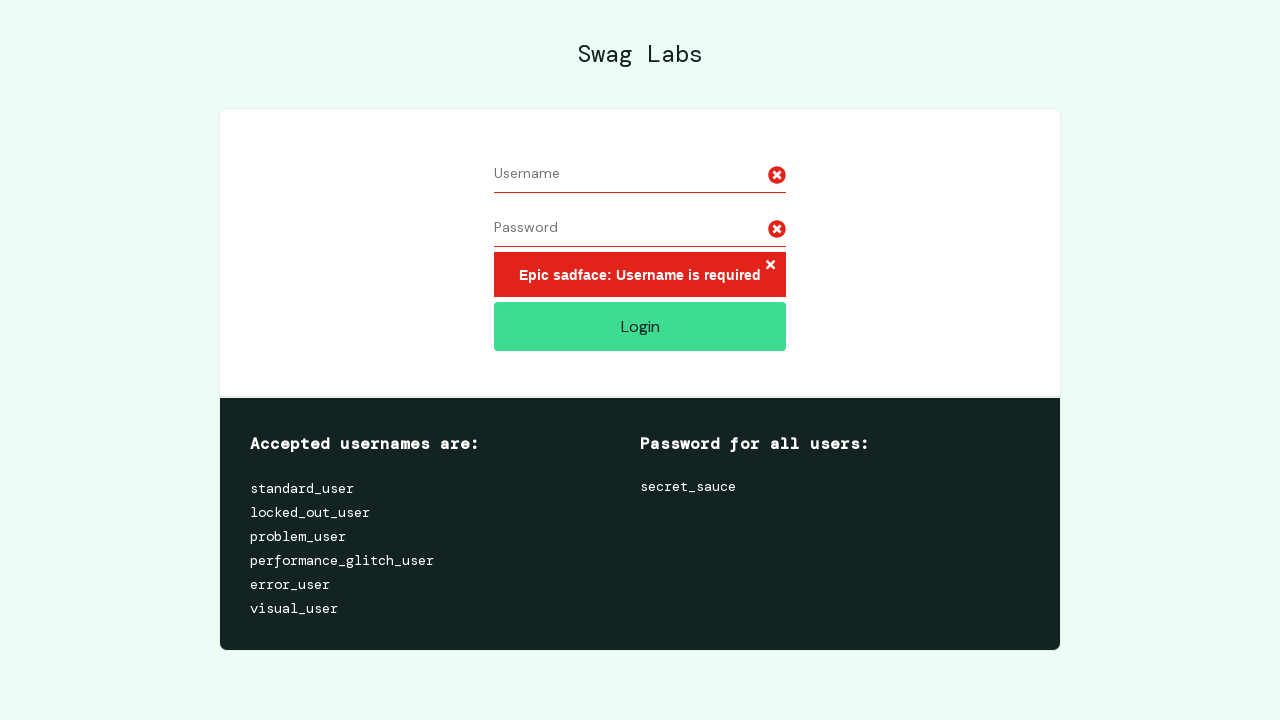

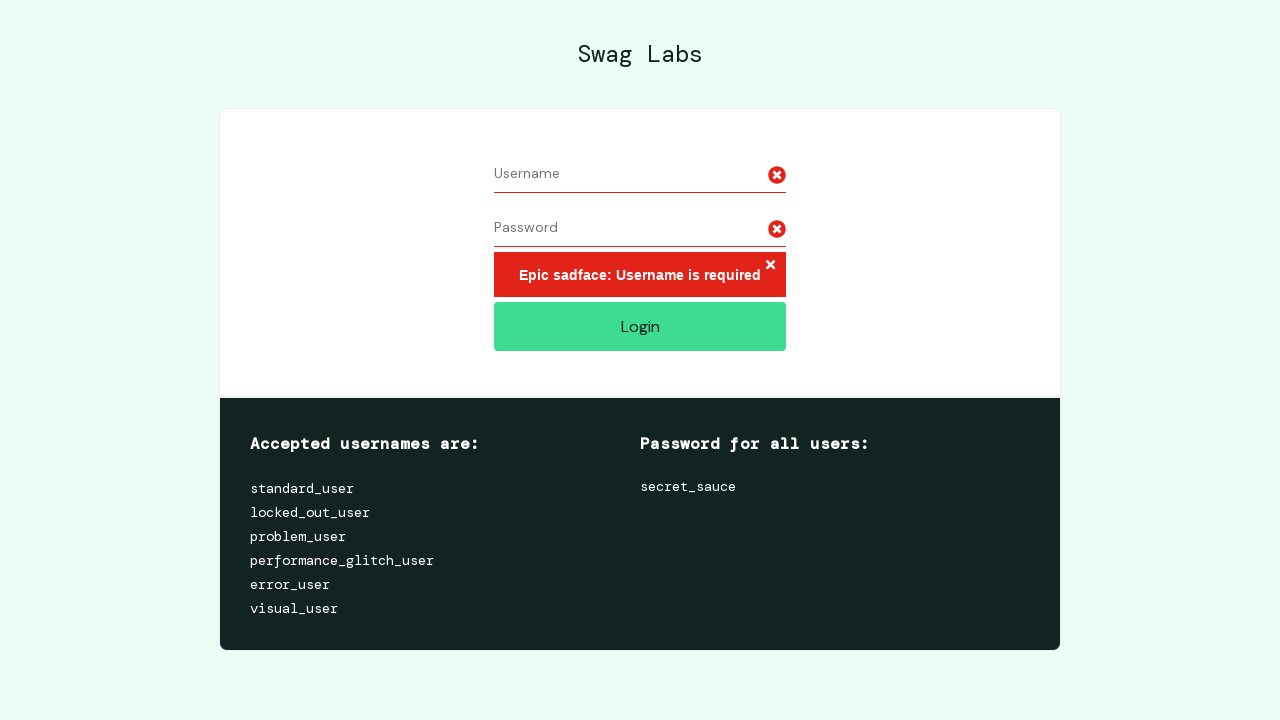